Tests a form submission by filling in first name, last name, and email fields, then clicking the submit button

Starting URL: https://secure-retreat-92358.herokuapp.com/

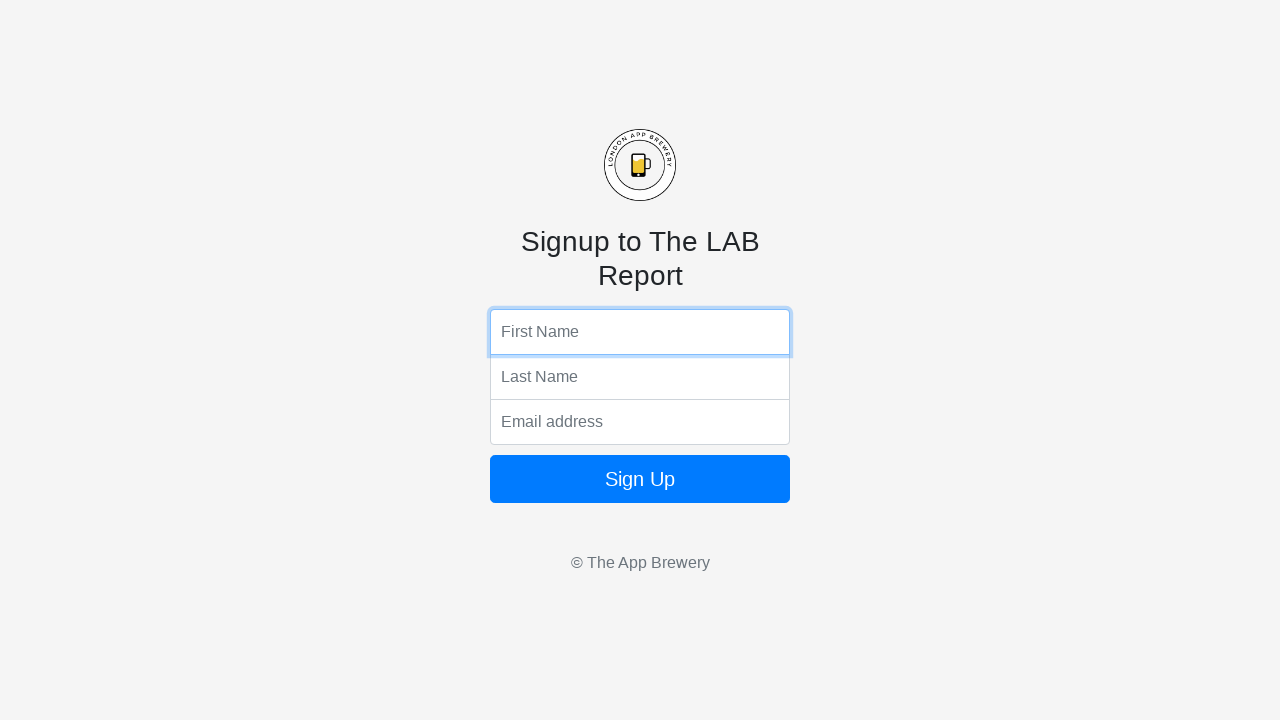

Filled first name field with 'Andres' on input[name='fName']
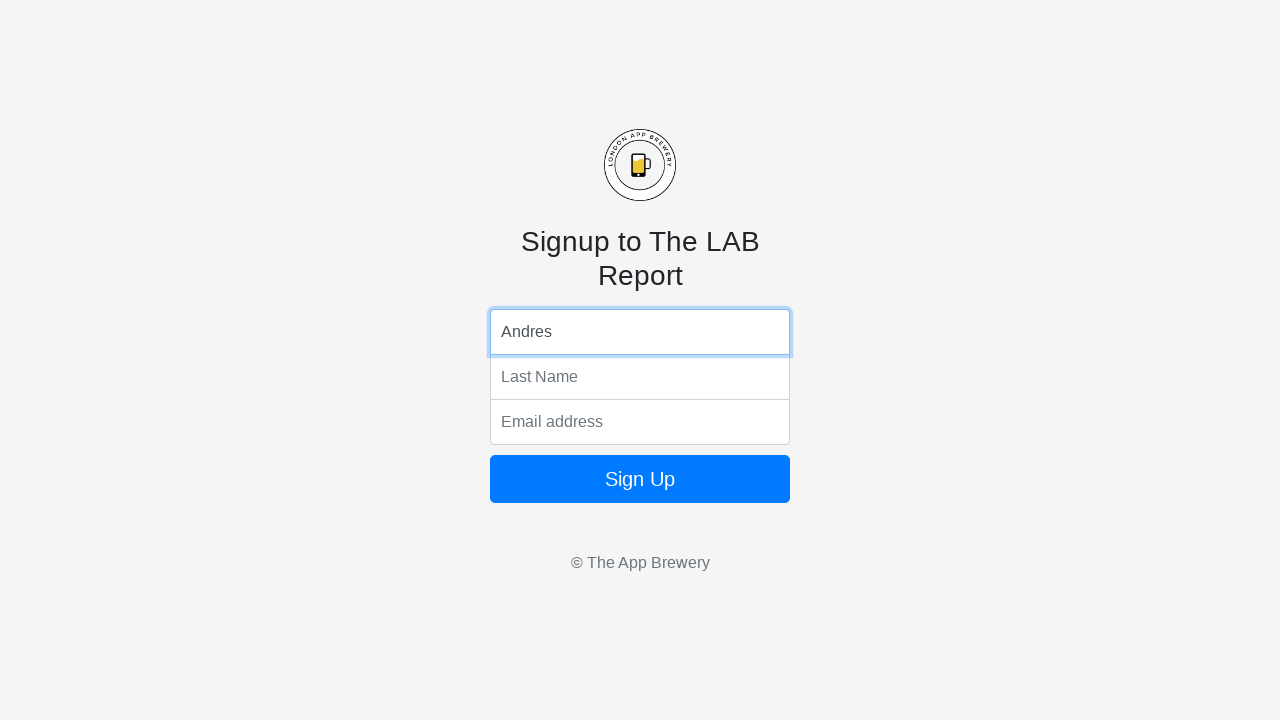

Filled last name field with 'Mesa' on input[name='lName']
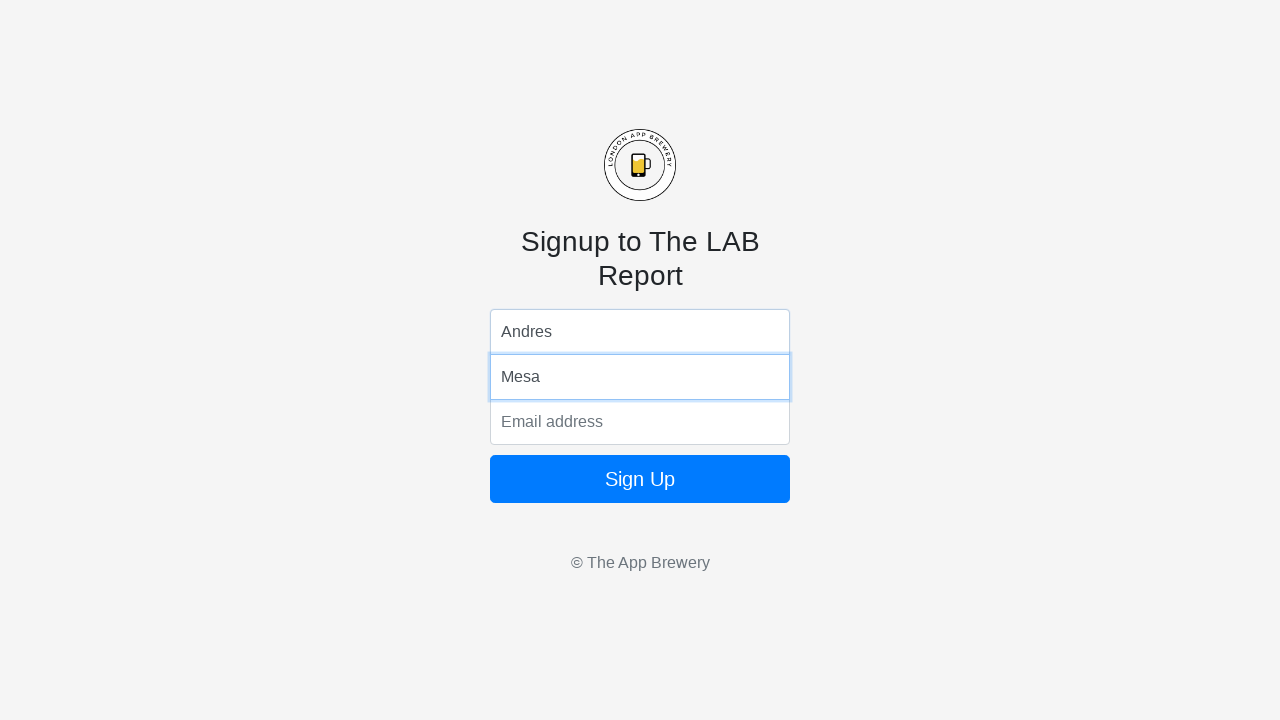

Filled email field with 'andresf.mesad@gmail.com' on input[name='email']
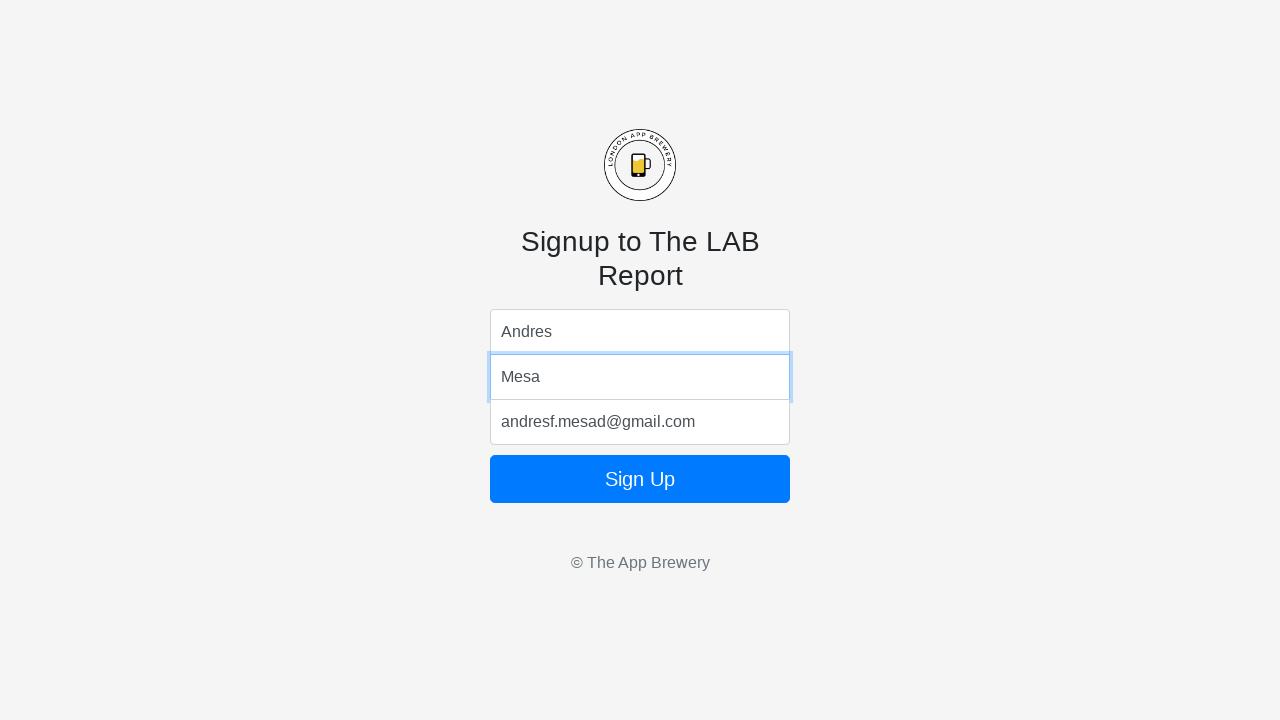

Clicked submit button to submit form at (640, 479) on xpath=//html/body/form/button
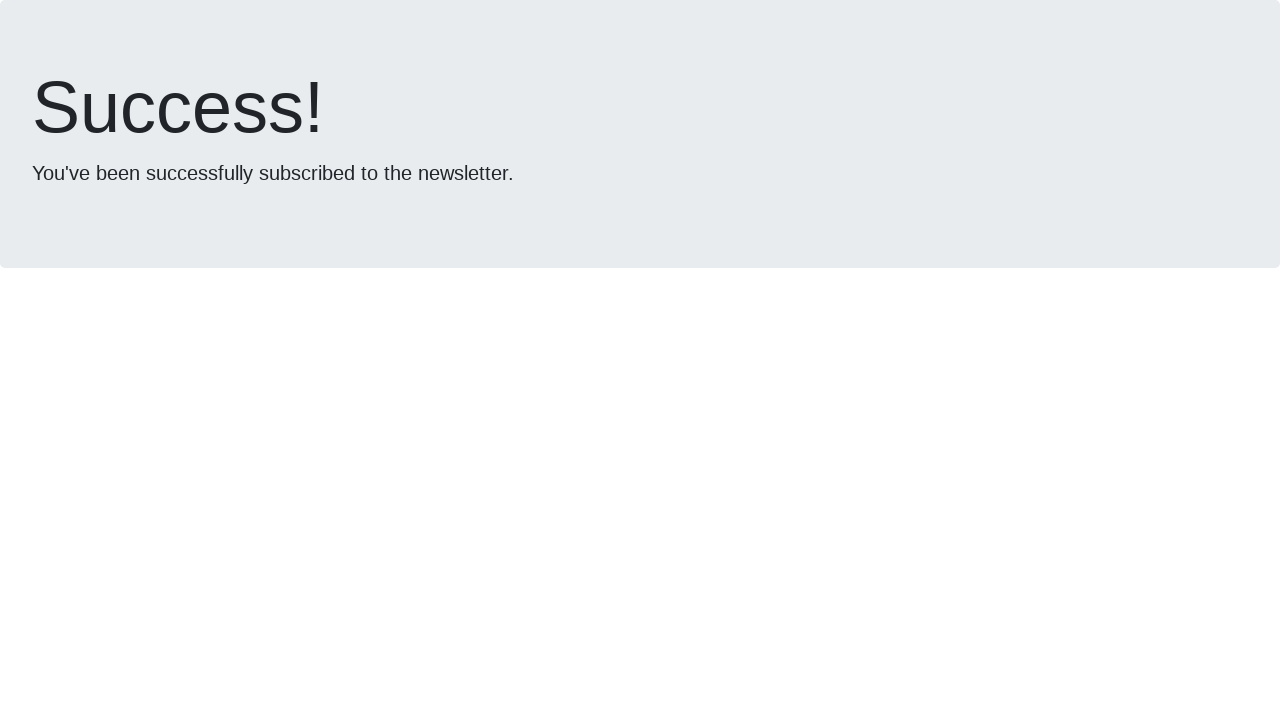

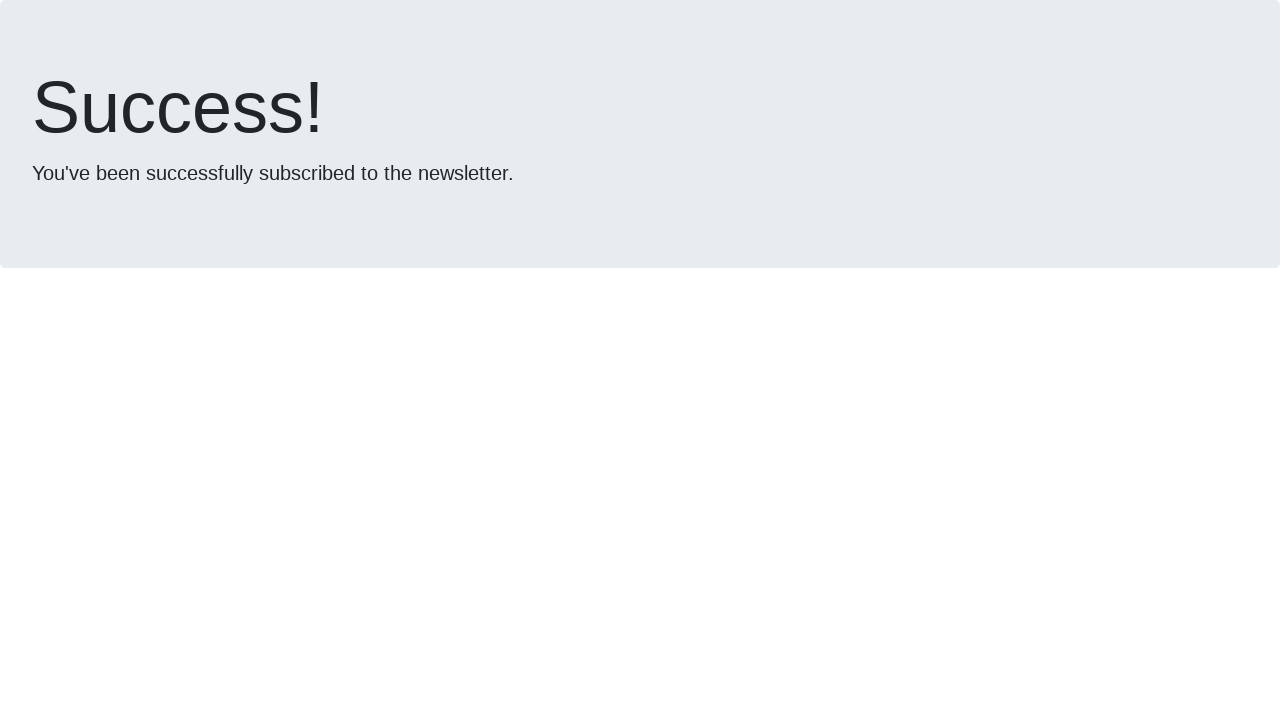